Tests tab navigation functionality by clicking through different tabs (Origin, Use, What) and verifying the tab content panels are displayed

Starting URL: https://demoqa.com/tabs

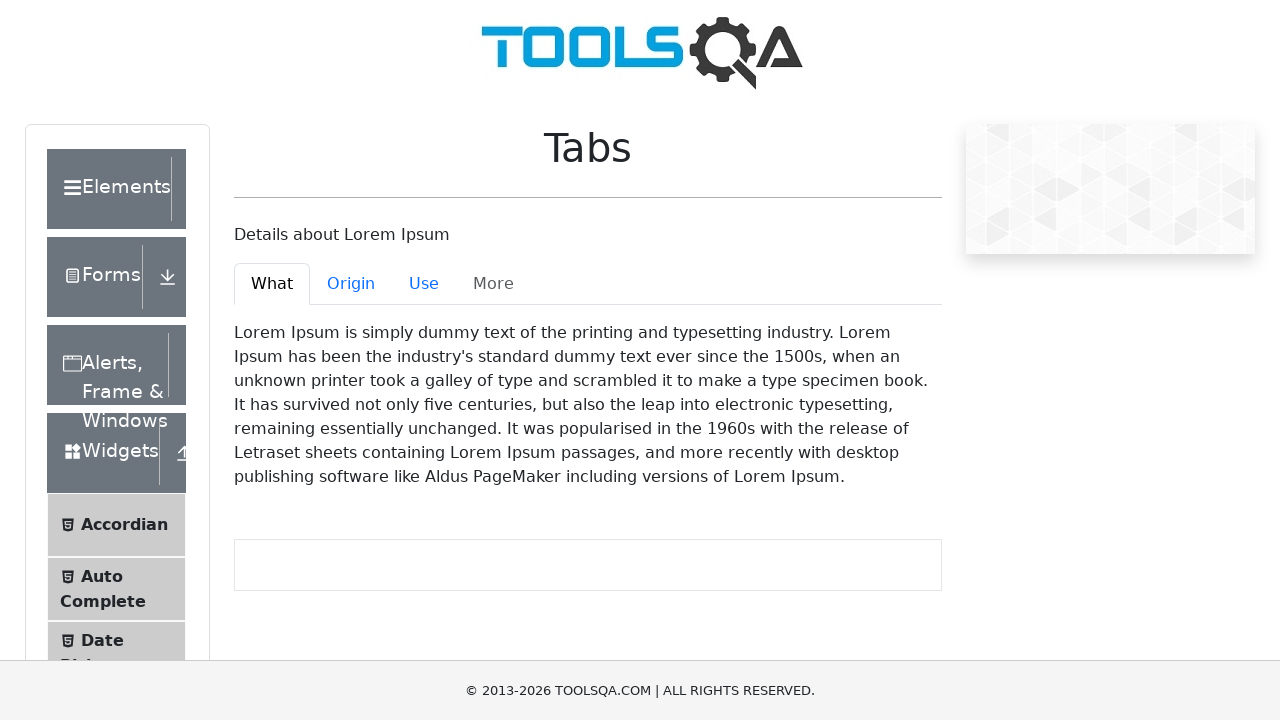

Clicked on the Origin tab at (351, 284) on #demo-tab-origin
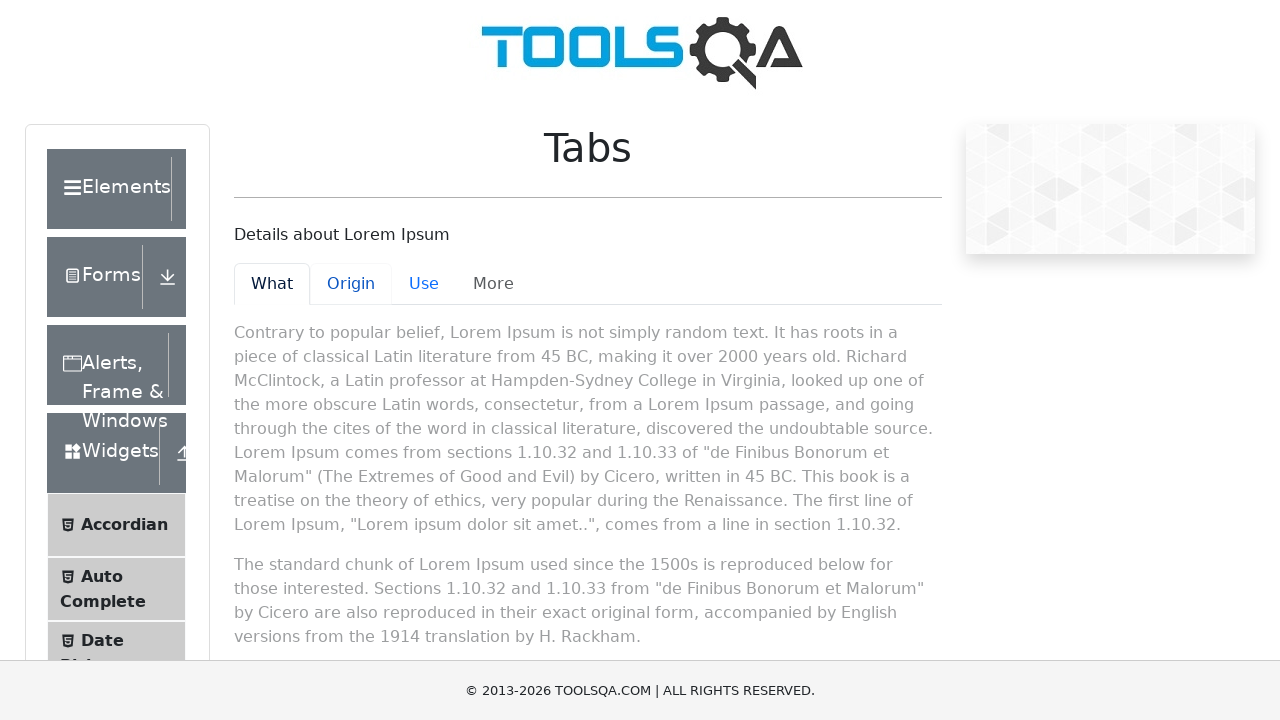

Origin tab content panel is now visible
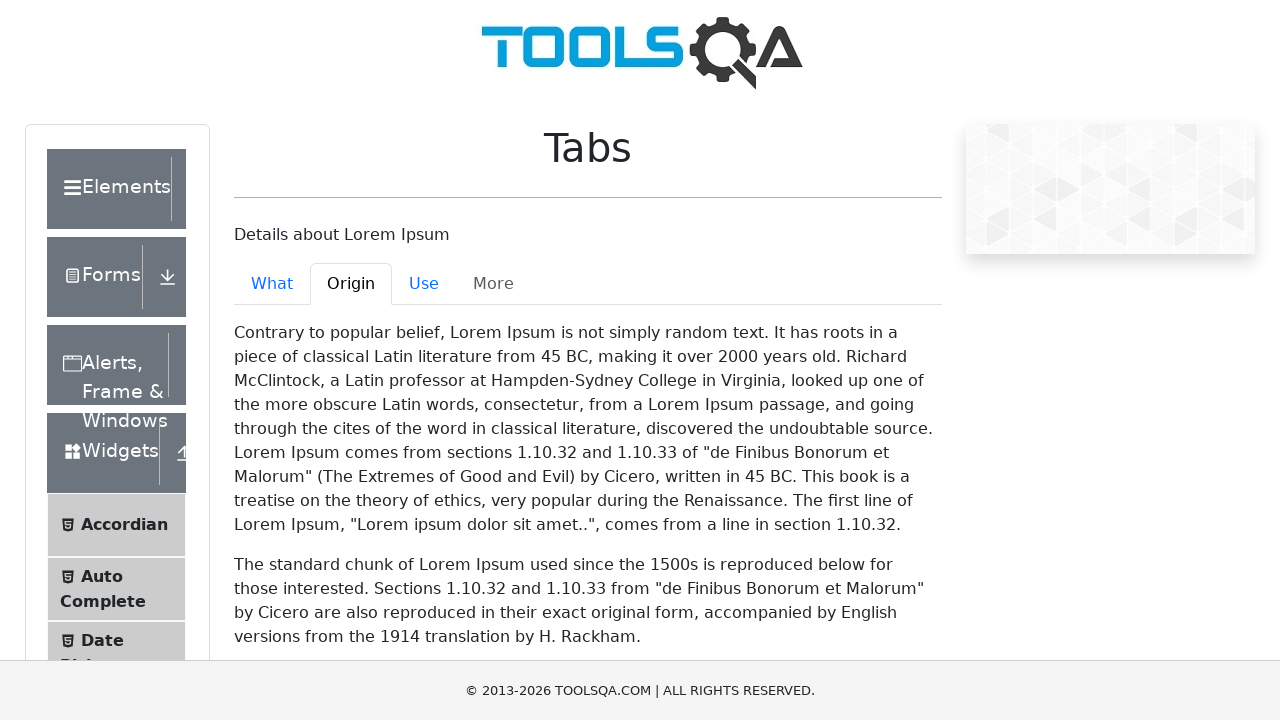

Clicked on the Use tab at (424, 284) on #demo-tab-use
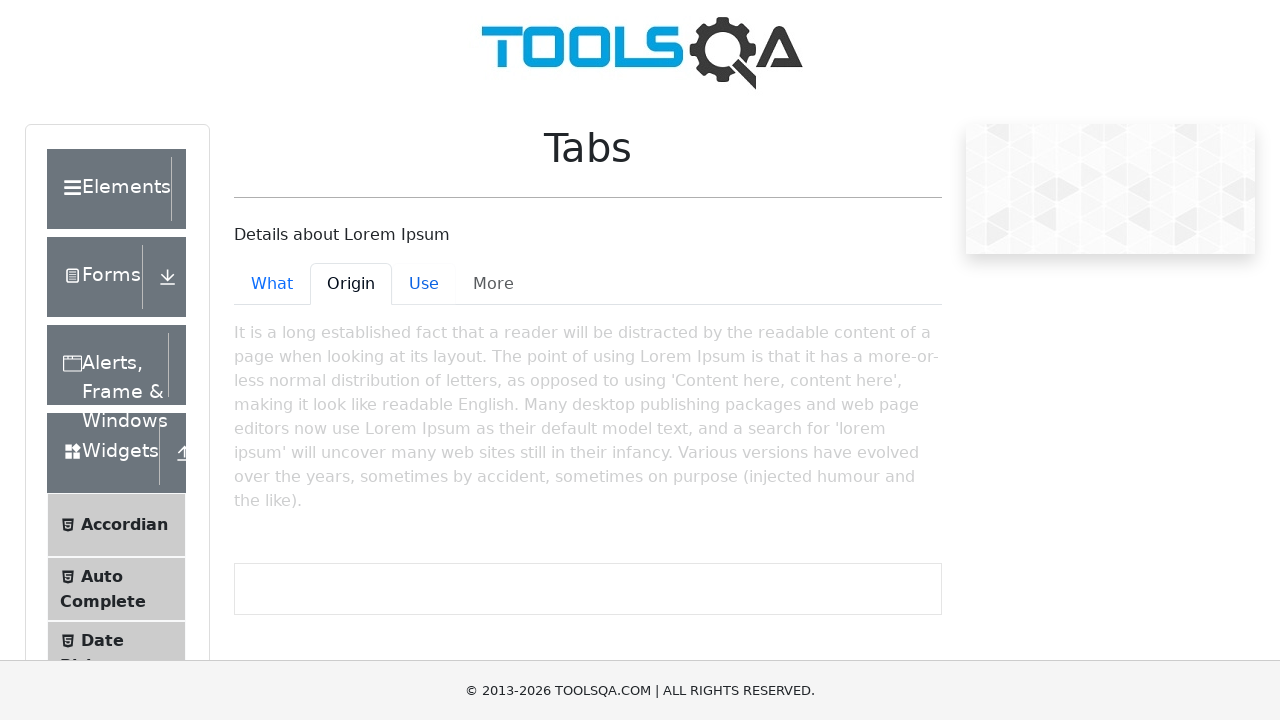

Use tab content panel is now visible
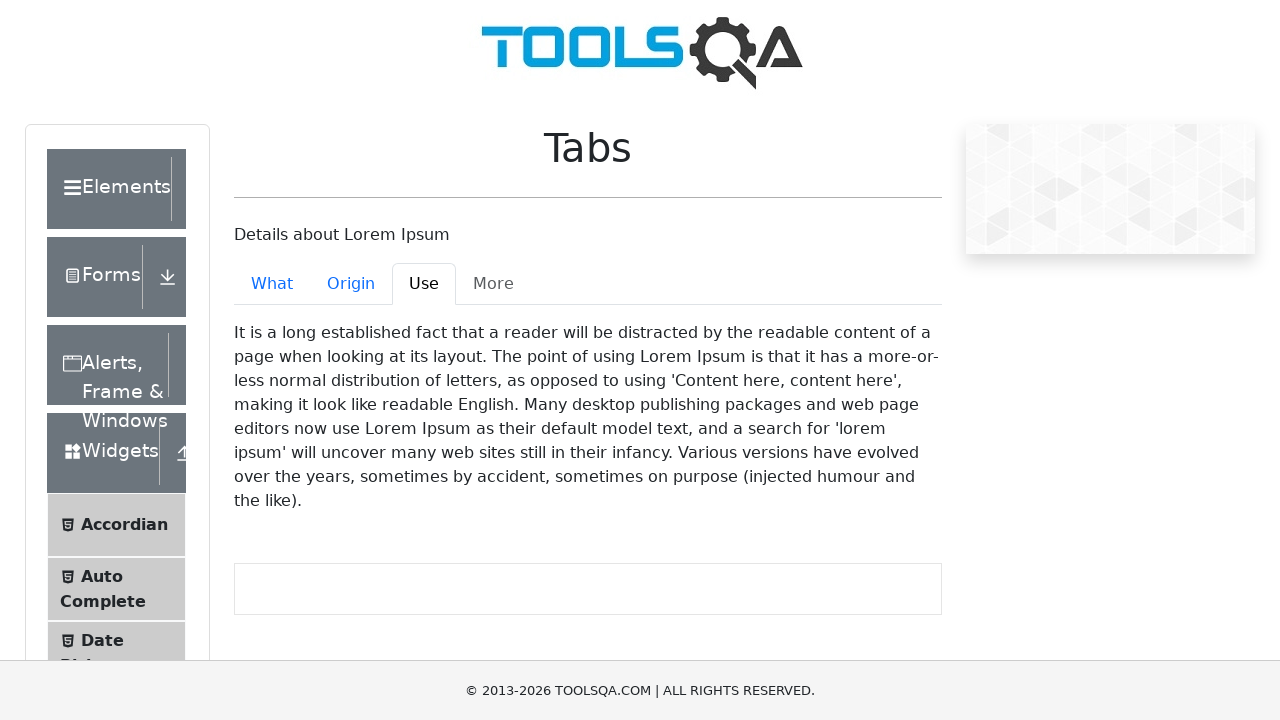

Clicked on the What tab at (272, 284) on #demo-tab-what
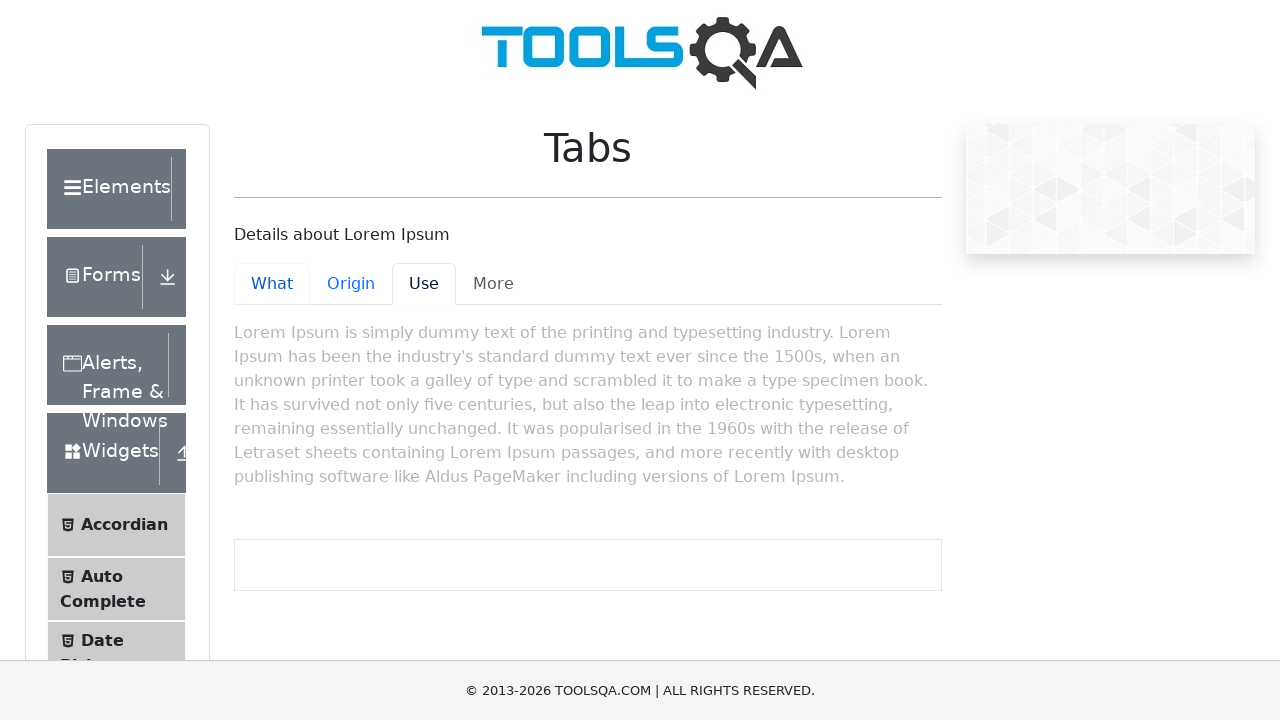

What tab content panel is now visible
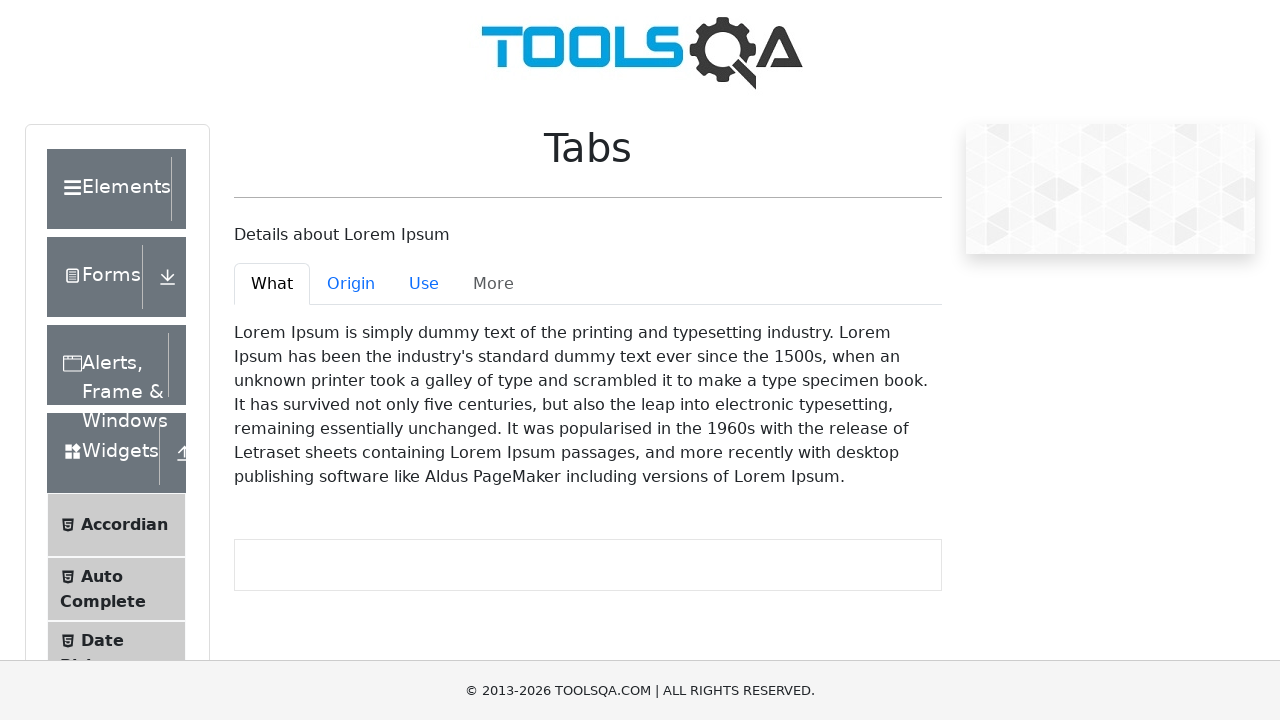

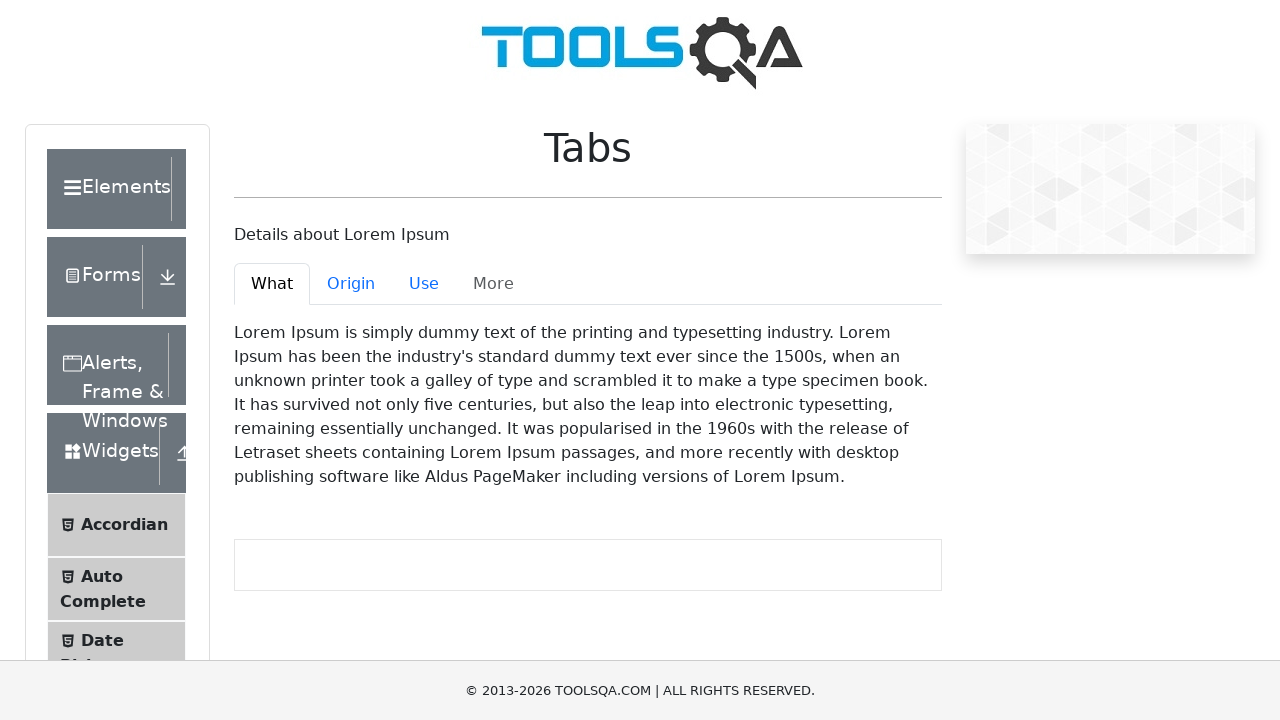